Tests input field interactions on the Zero Web App Security page by adding, clearing, and setting values in the search box

Starting URL: http://zero.webappsecurity.com/

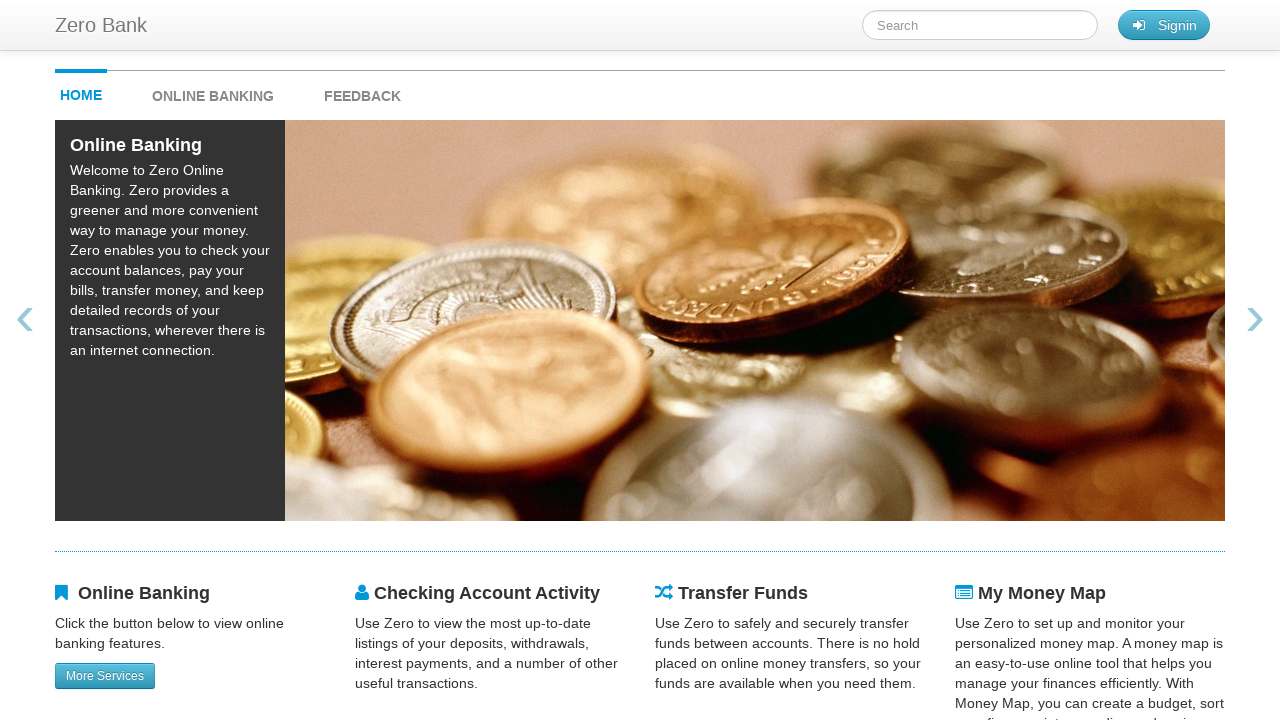

Located search box element with ID 'searchTerm'
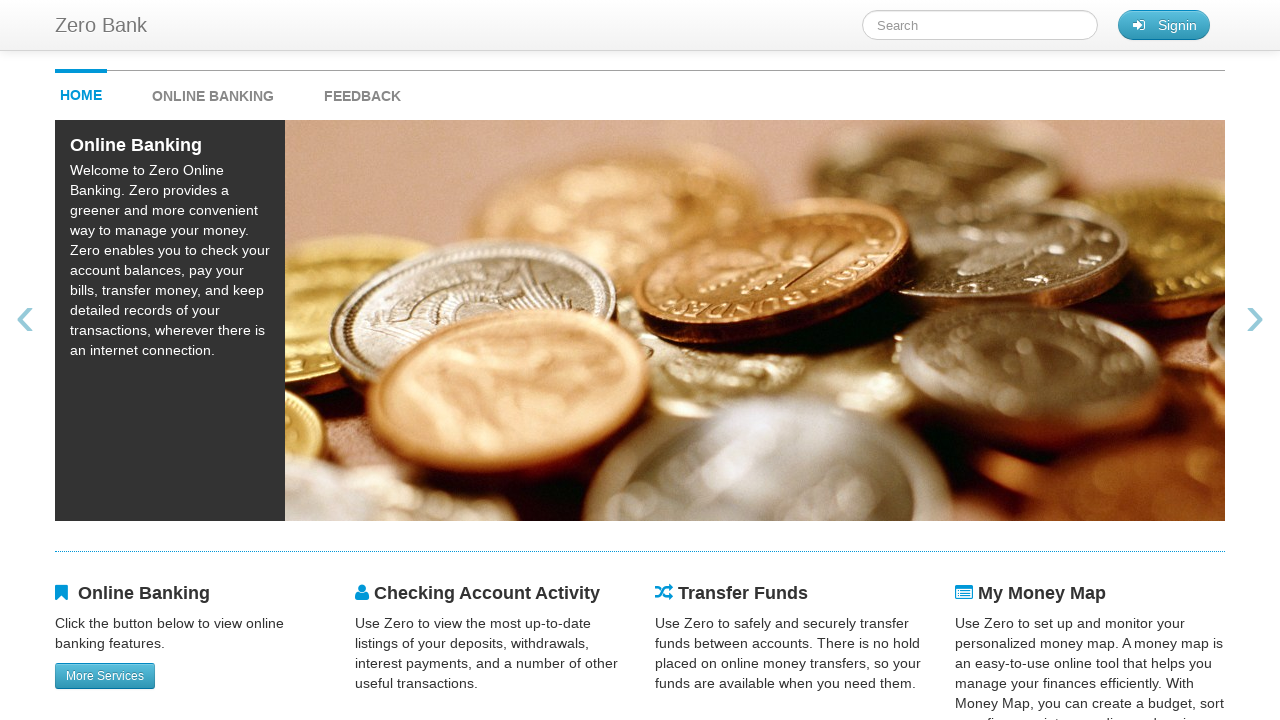

Filled search box with 'your text' on #searchTerm
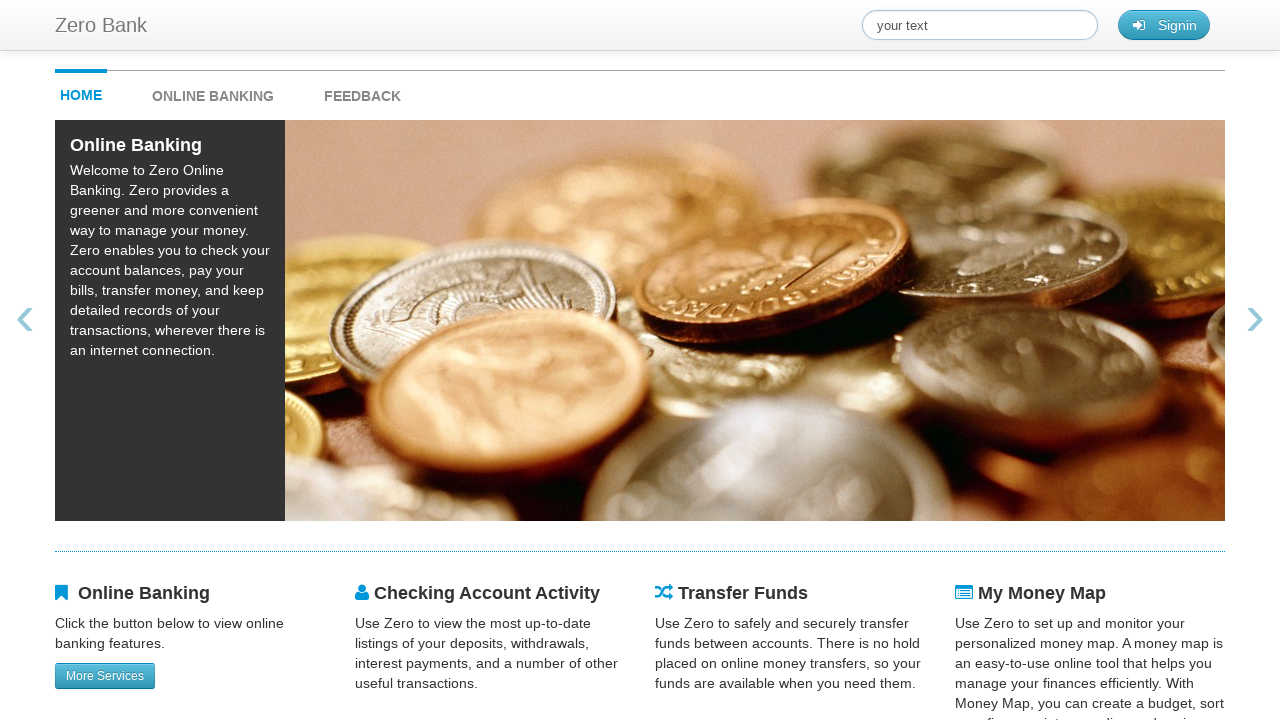

Cleared search box by filling with empty string on #searchTerm
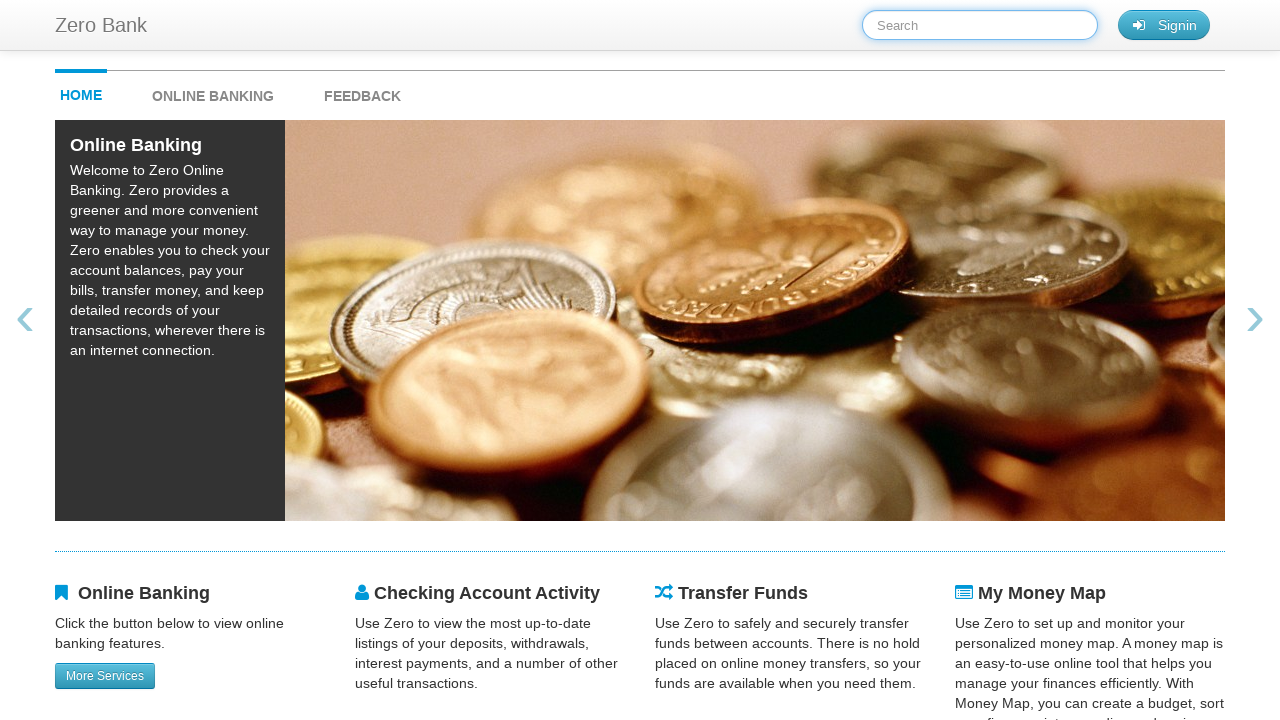

Filled search box with 'your value' on #searchTerm
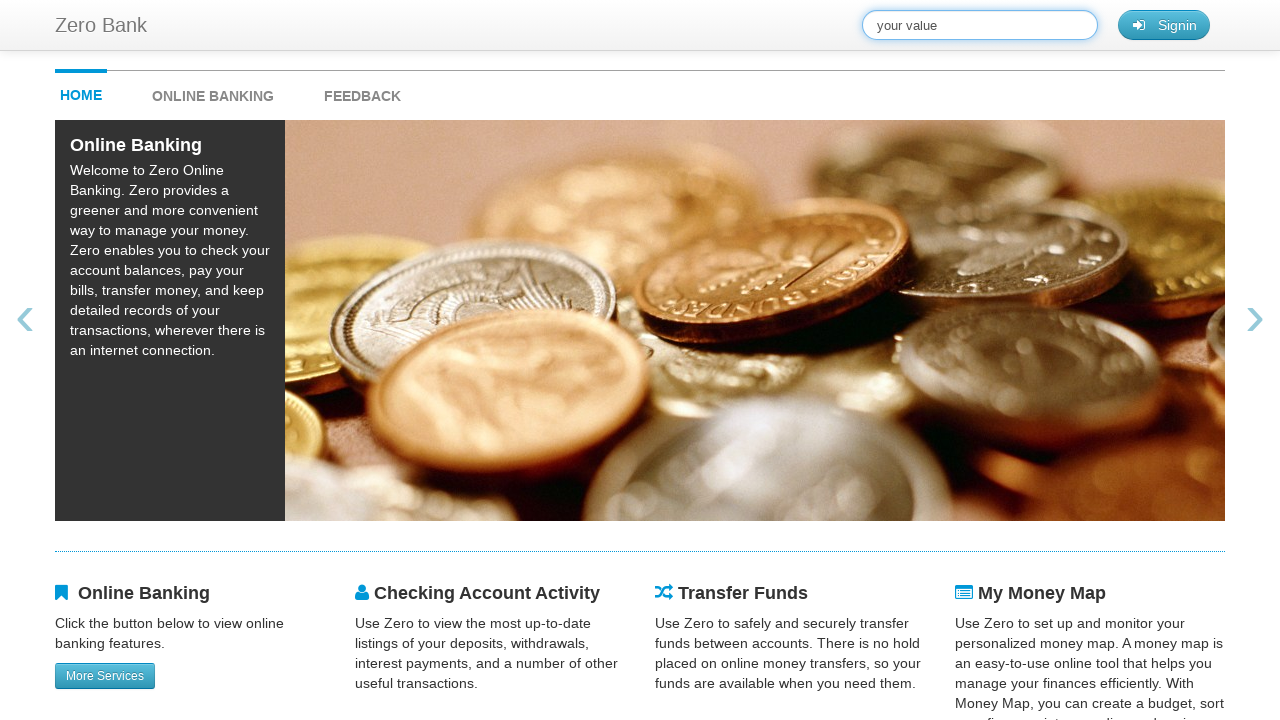

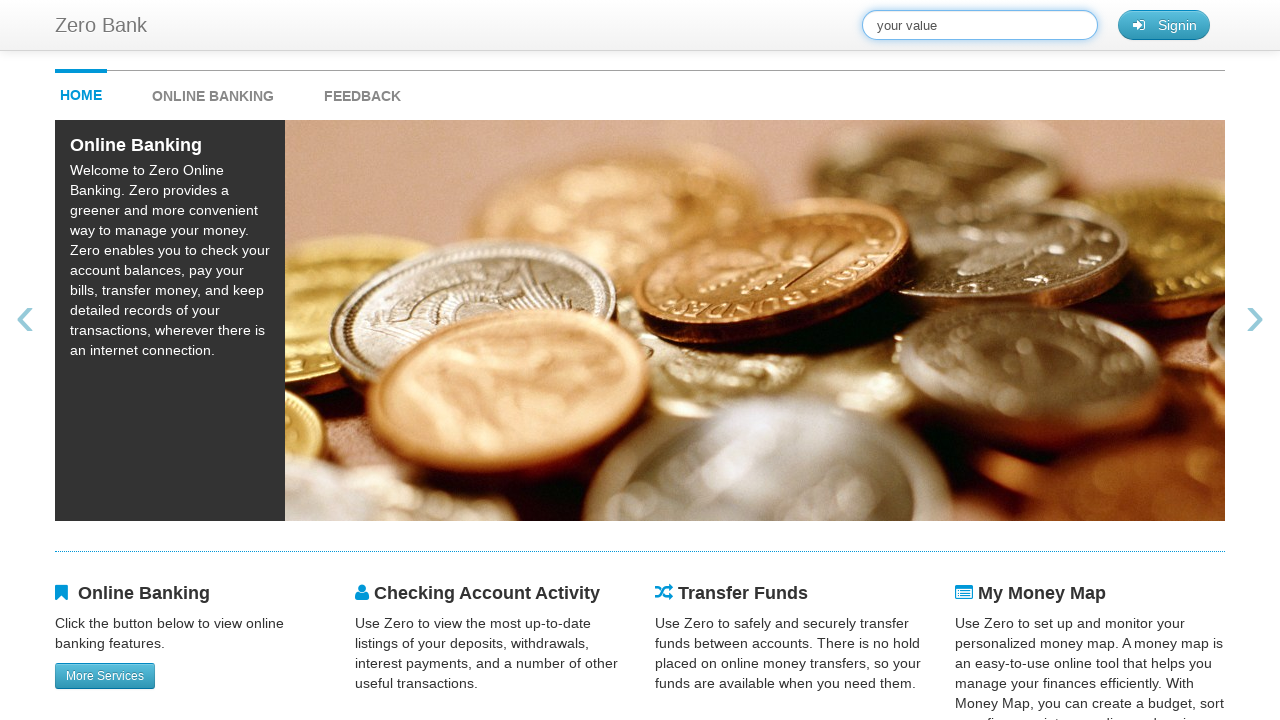